Tests multi-select dropdown functionality by clicking on the dropdown and selecting multiple checkbox options

Starting URL: https://www.jqueryscript.net/demo/Drop-Down-Combo-Tree/

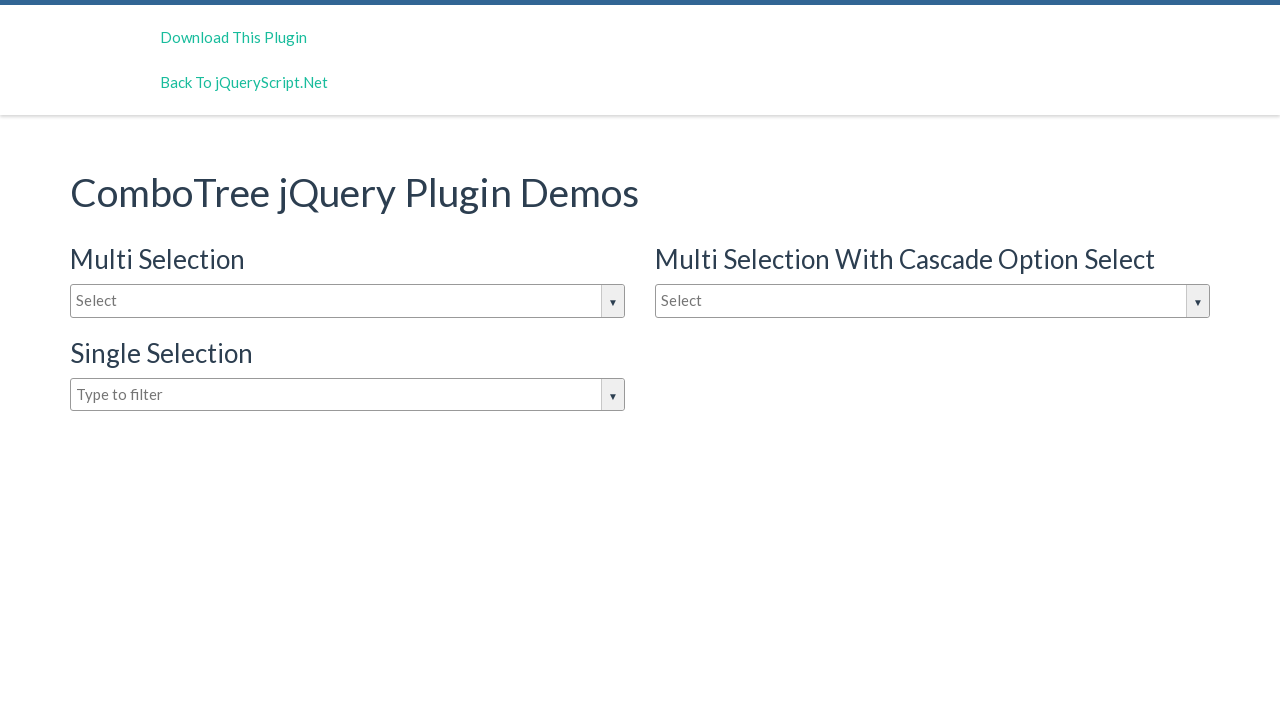

Clicked on the dropdown input to open choices at (348, 301) on #justAnInputBox
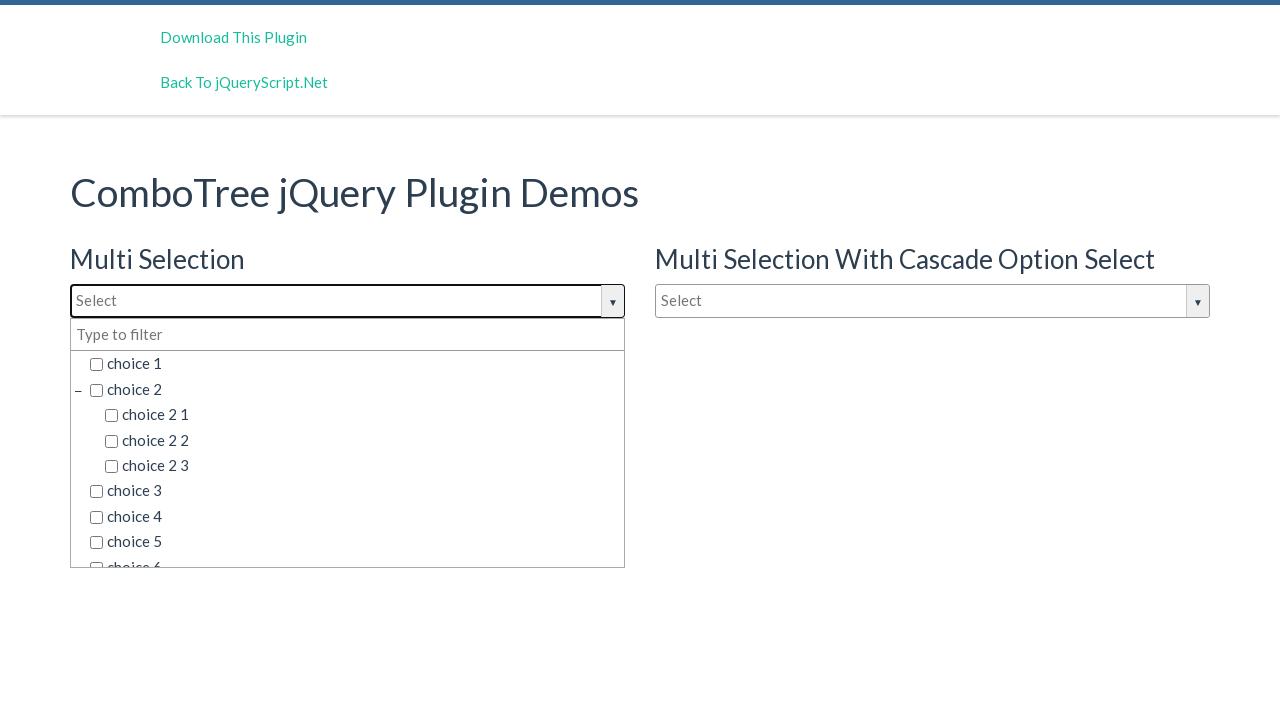

Dropdown options became visible
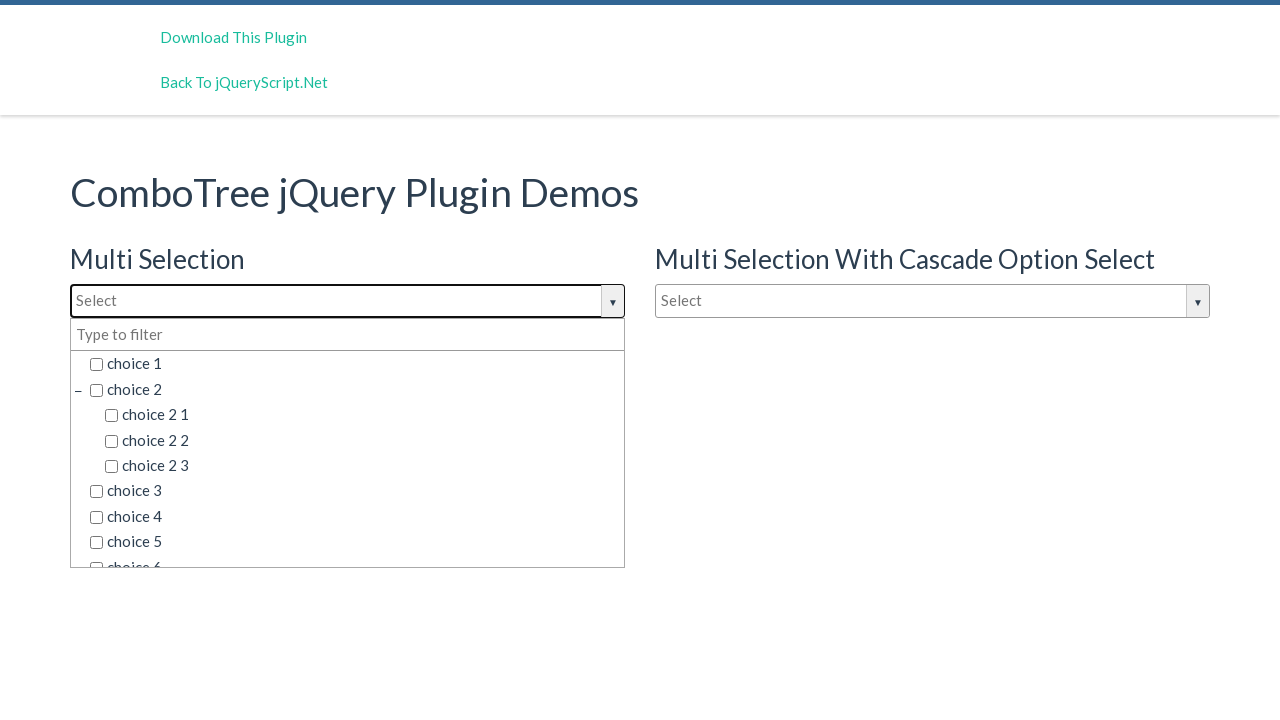

Selected 'choice 1' from the dropdown at (355, 364) on span.comboTreeItemTitle:has-text('choice 1')
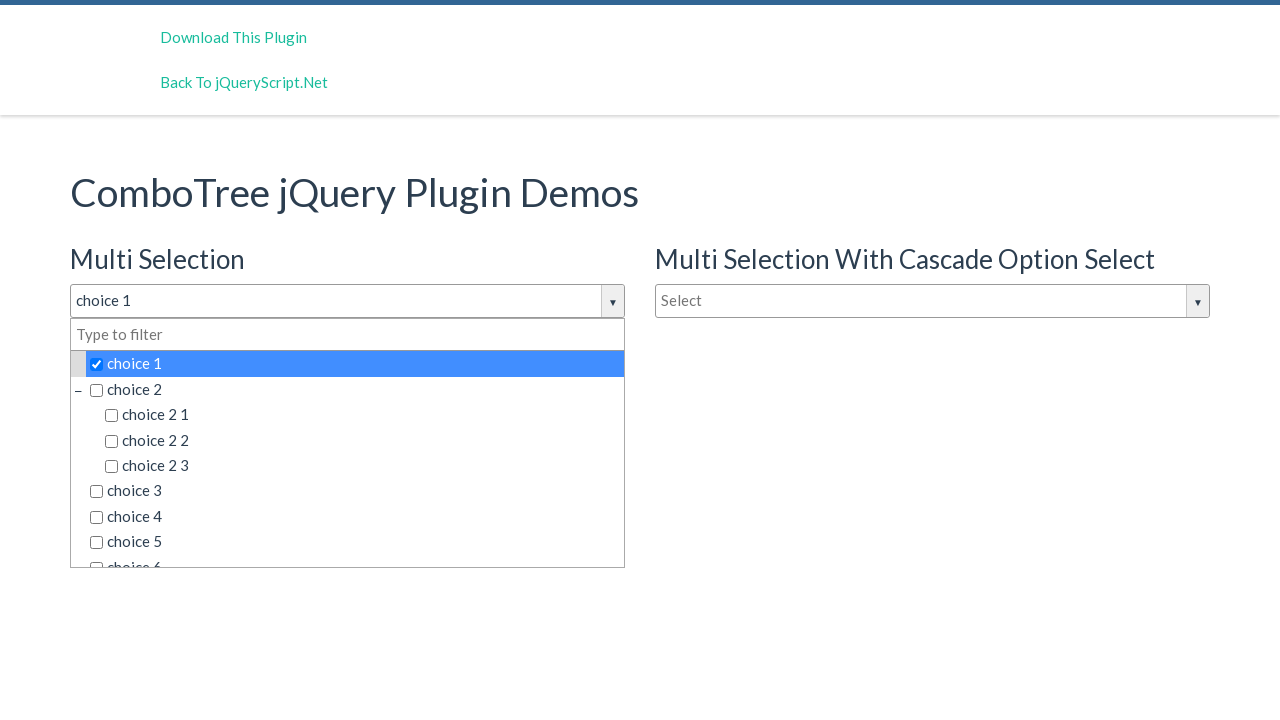

Selected 'choice 2' from the dropdown at (355, 389) on span.comboTreeItemTitle:has-text('choice 2')
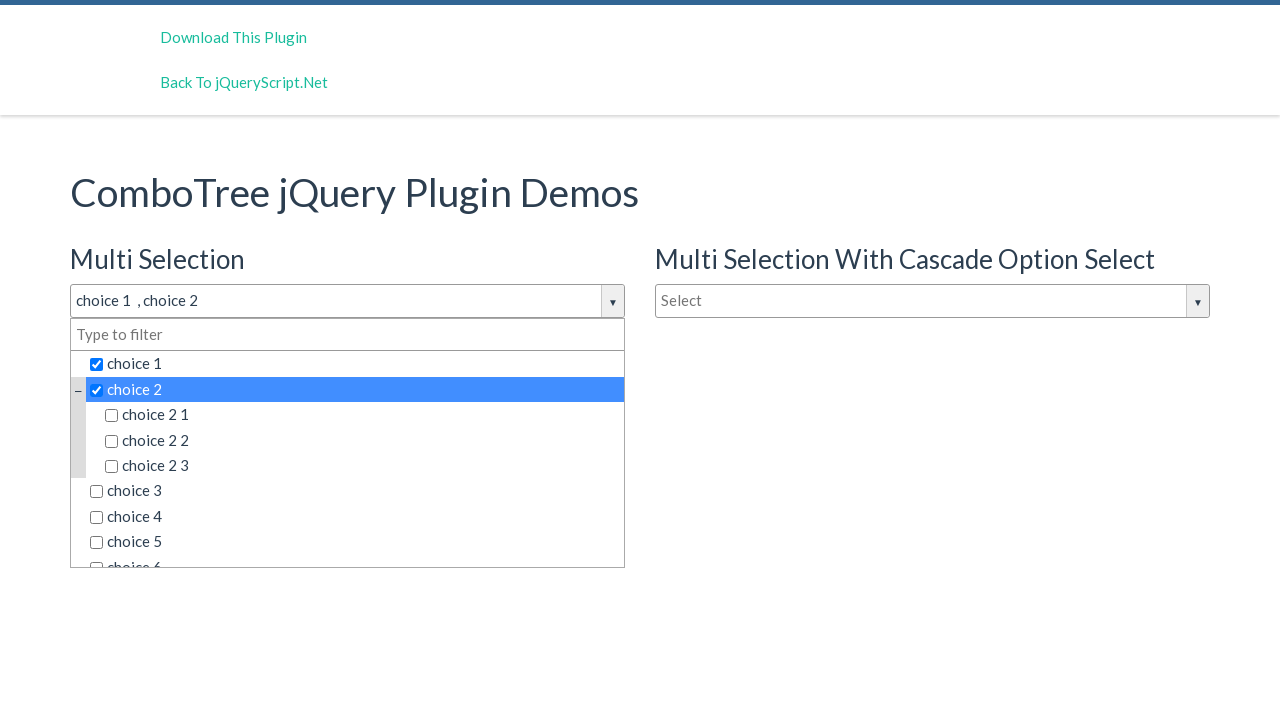

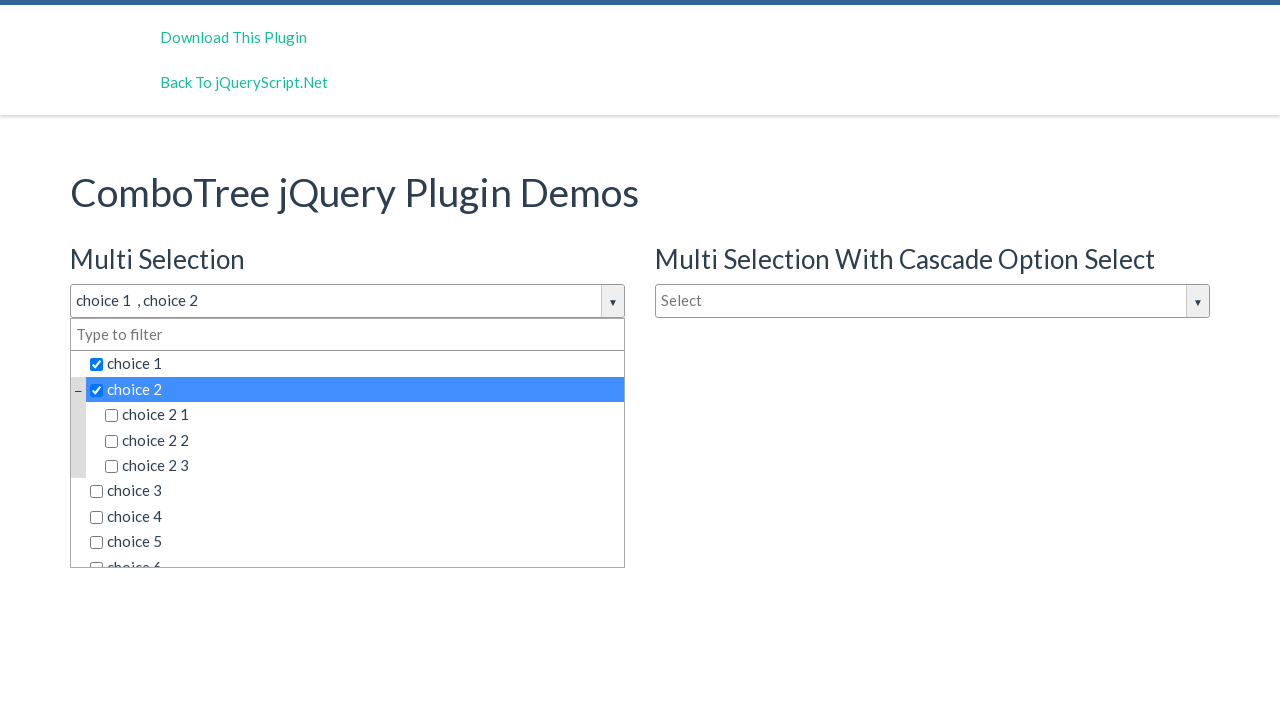